Calculates the sum of two numbers displayed on the page and selects the result from a dropdown menu before submitting the form

Starting URL: http://suninjuly.github.io/selects1.html

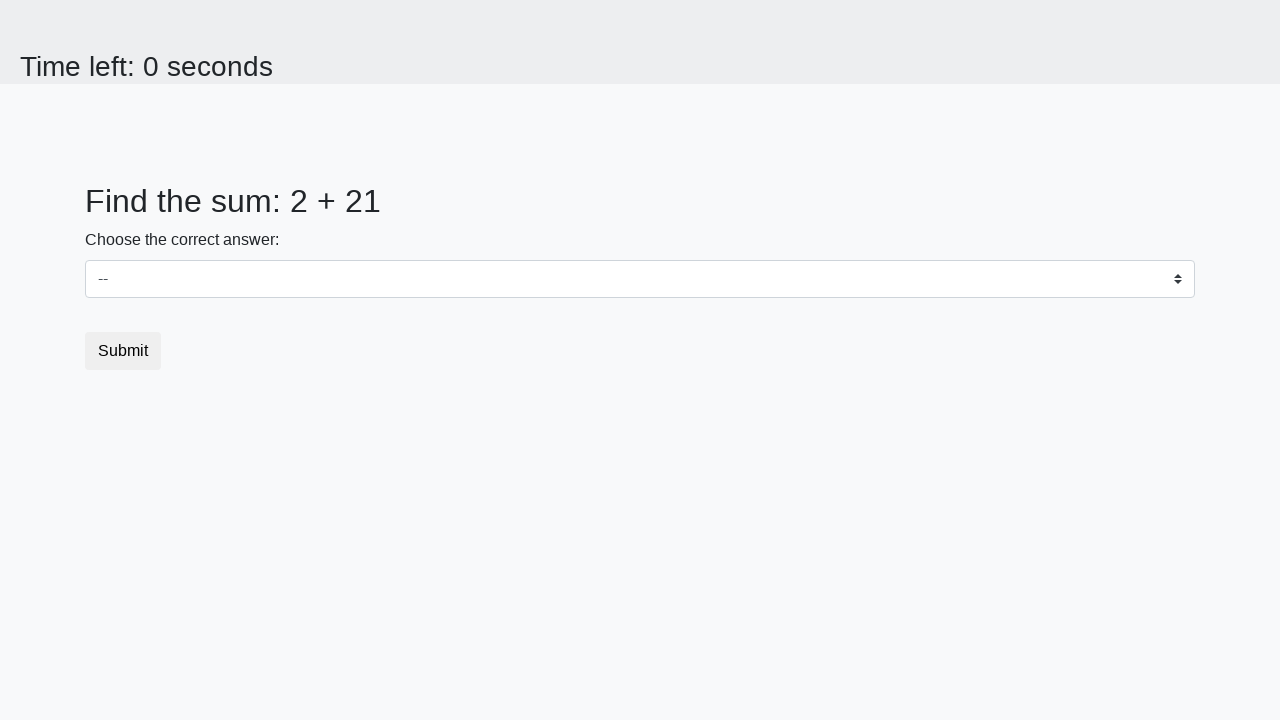

Retrieved first number from page
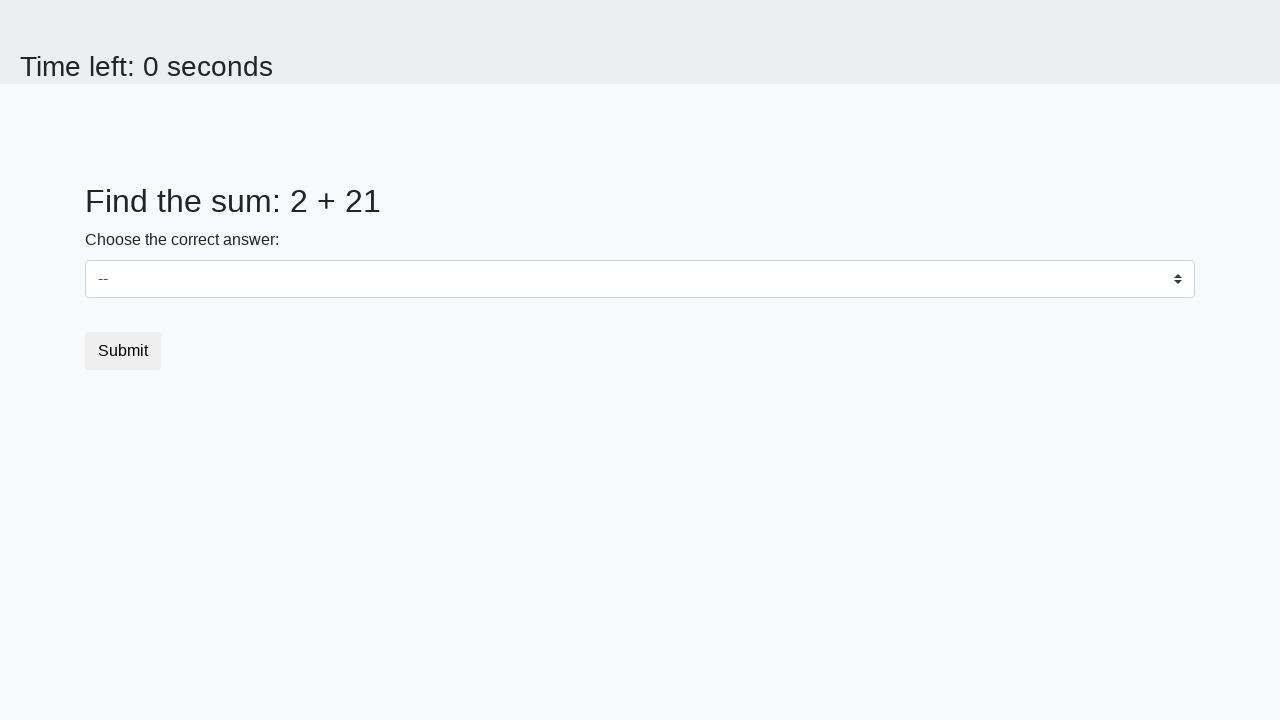

Retrieved second number from page
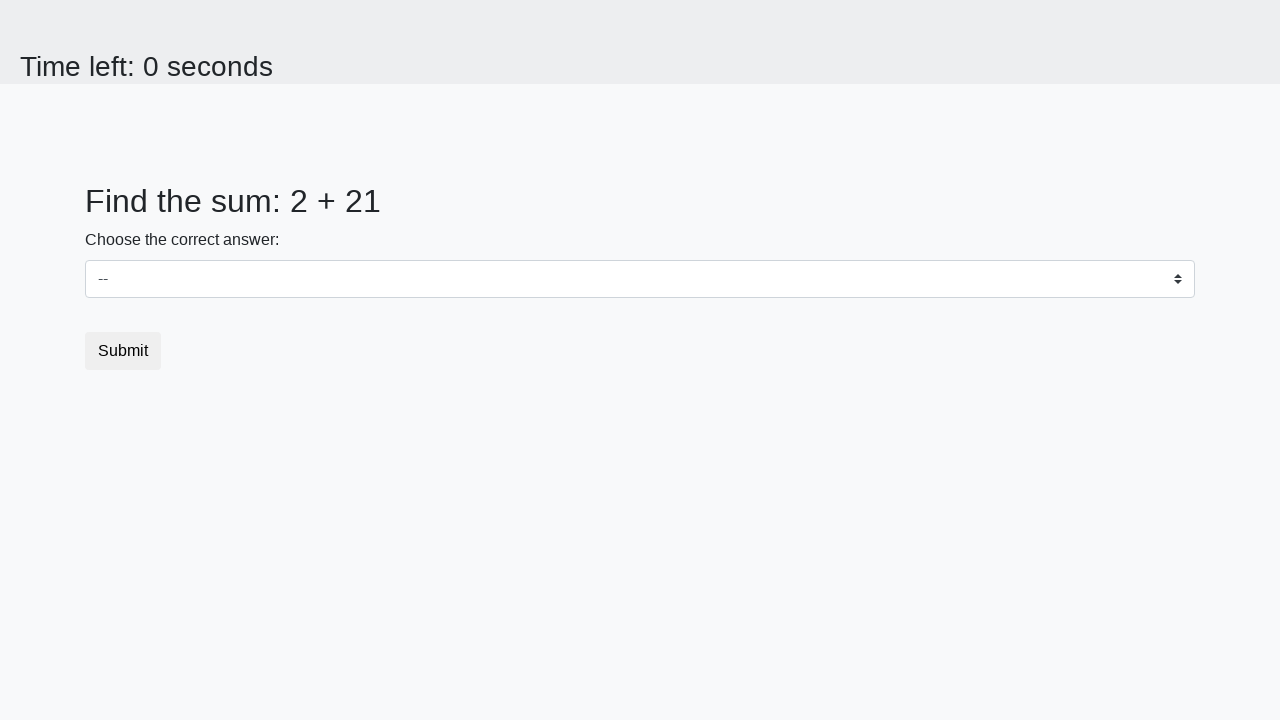

Calculated sum of 2 + 21 = 23
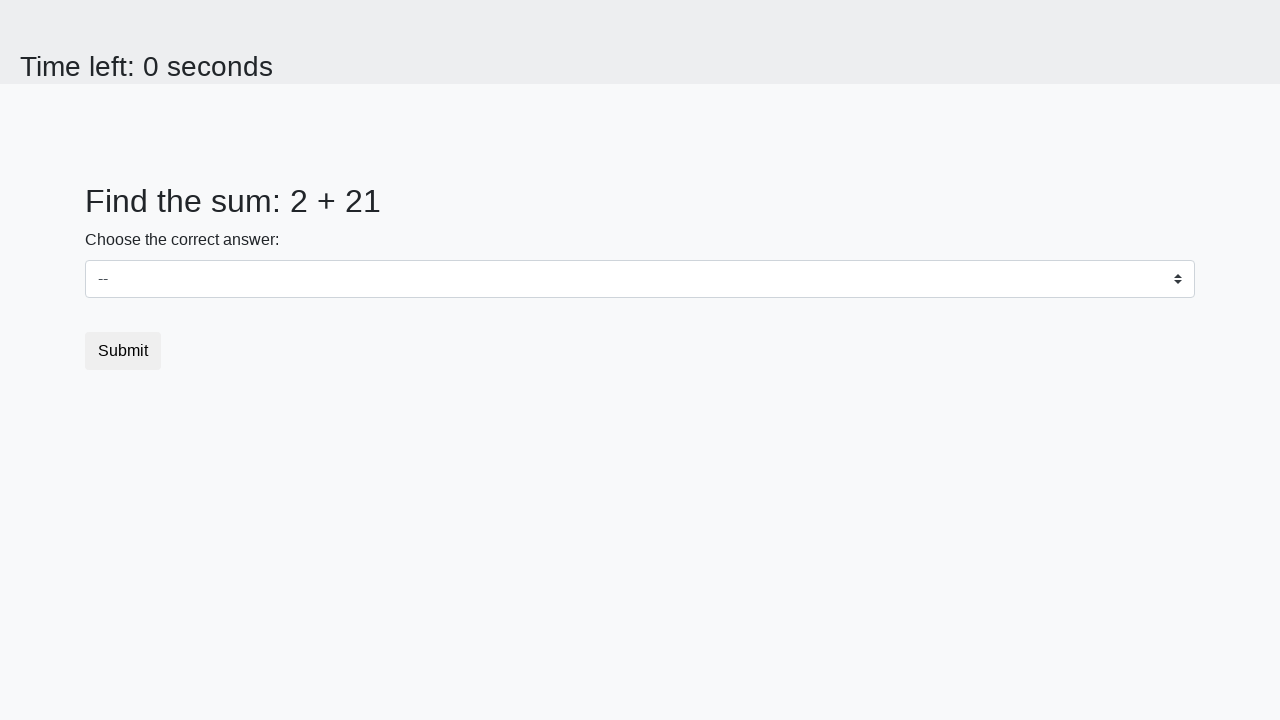

Selected result '23' from dropdown menu on #dropdown
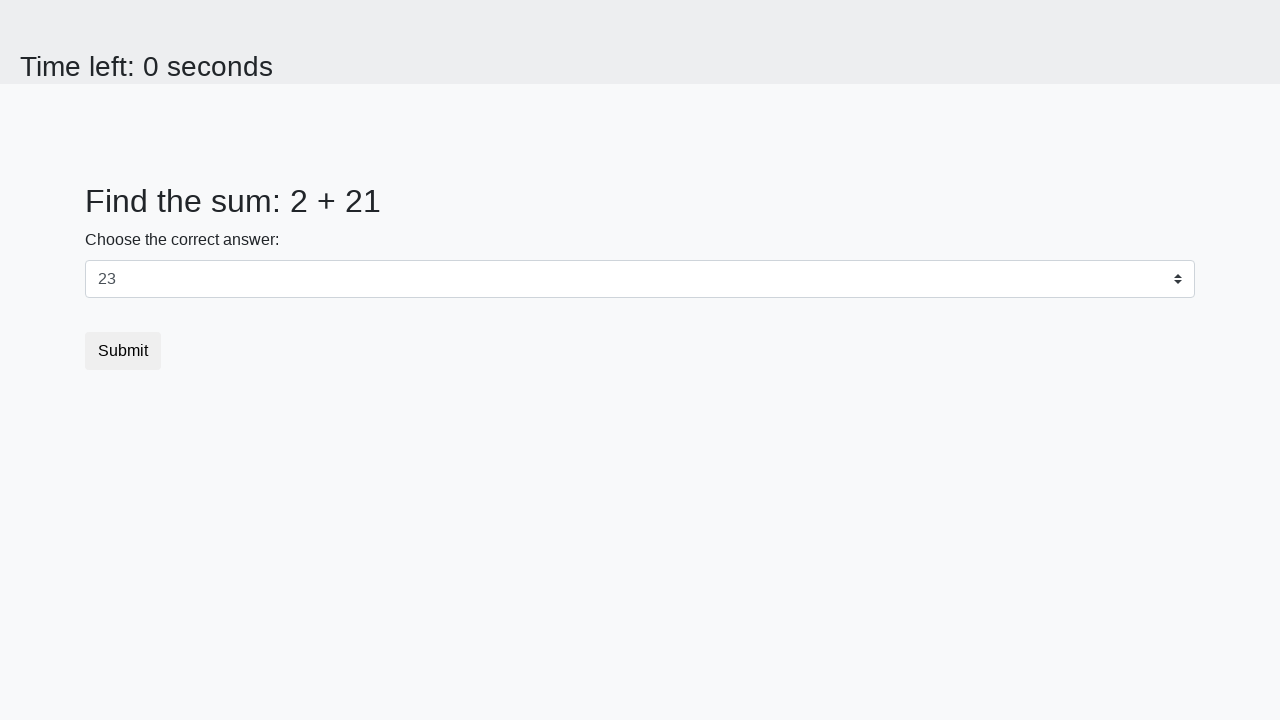

Submitted the form at (123, 351) on button[type='submit']
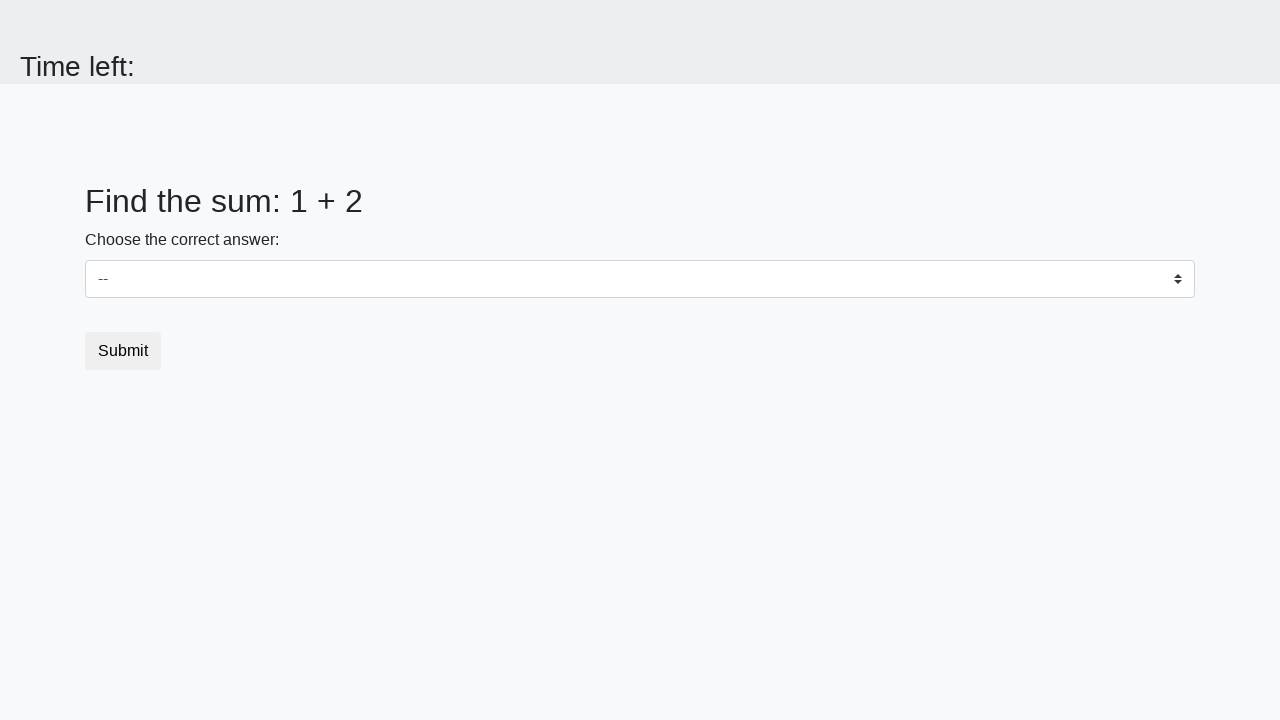

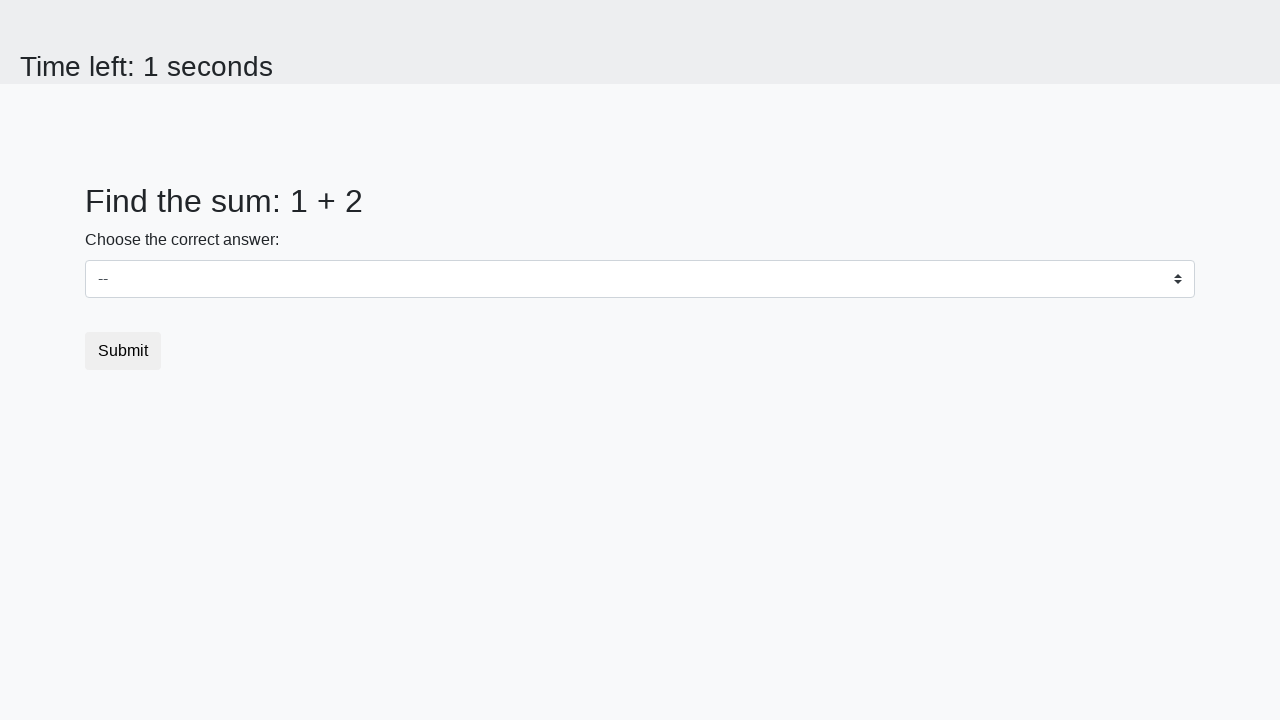